Tests window handling functionality by clicking a button to open a new window, switching to the child window, then closing it and switching back

Starting URL: https://www.leafground.com/window.xhtml

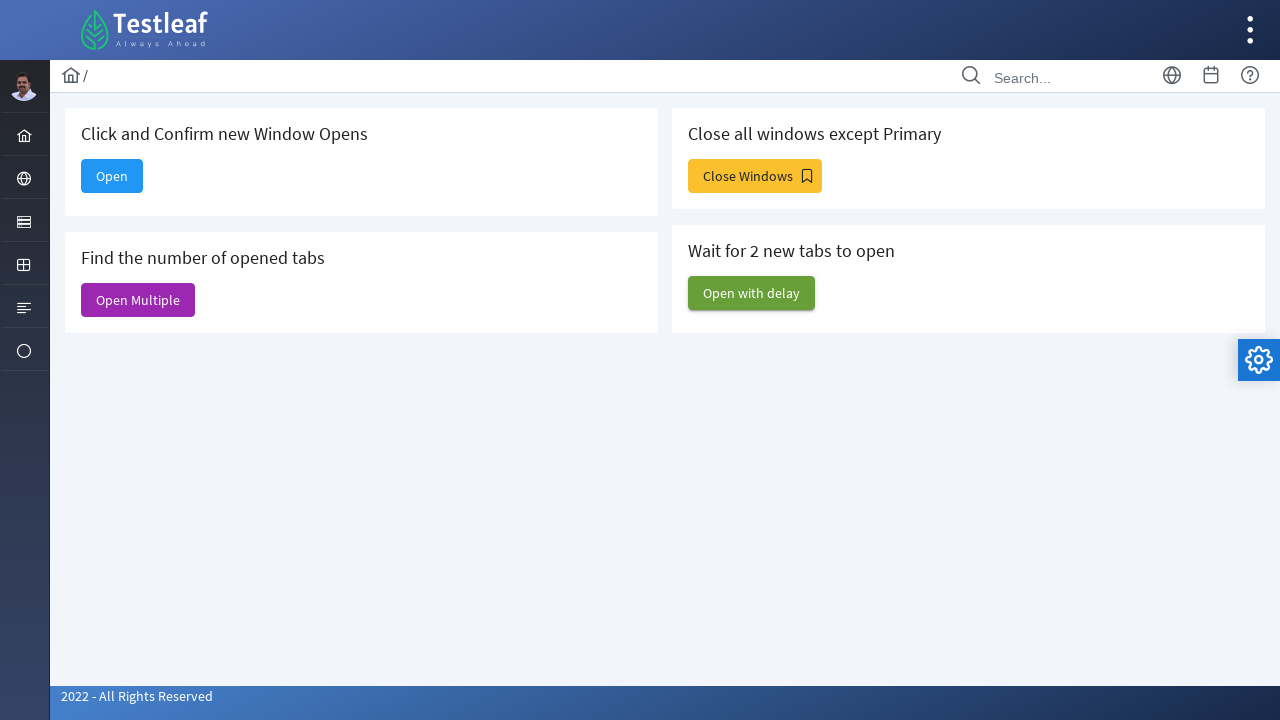

Clicked Open button to open new window at (112, 176) on xpath=//span[text()='Open']
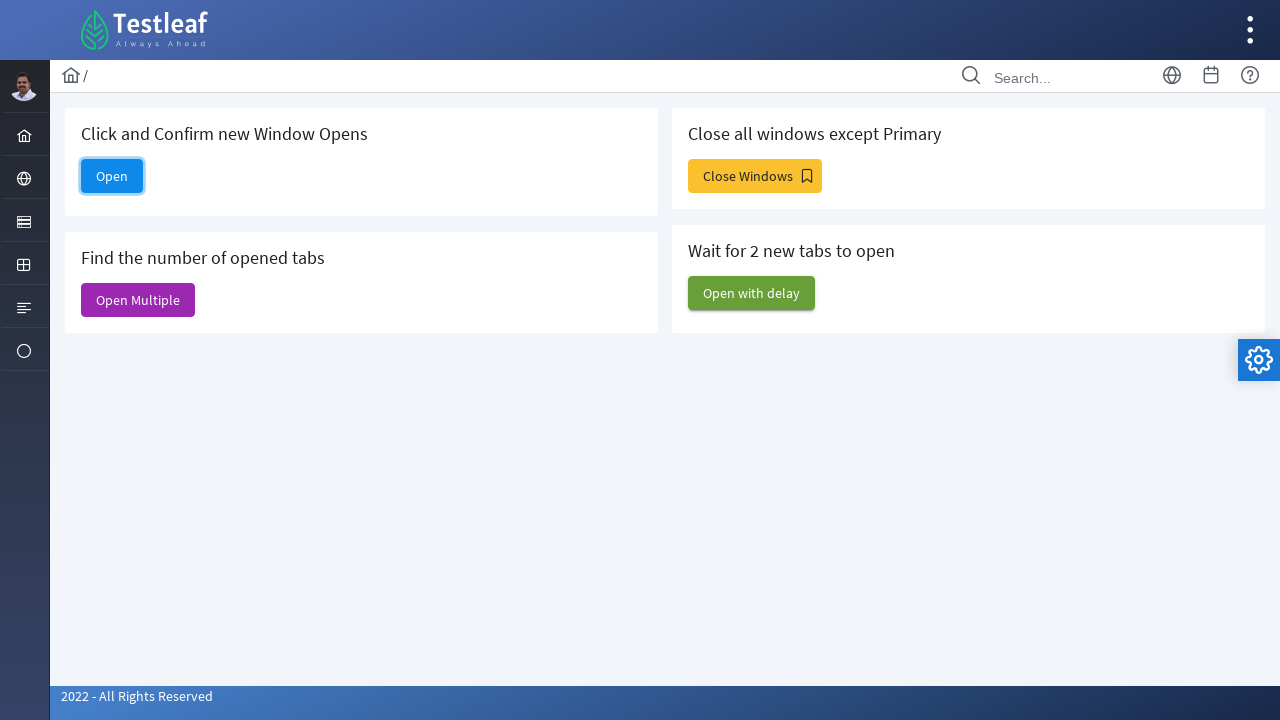

Captured new child window page object
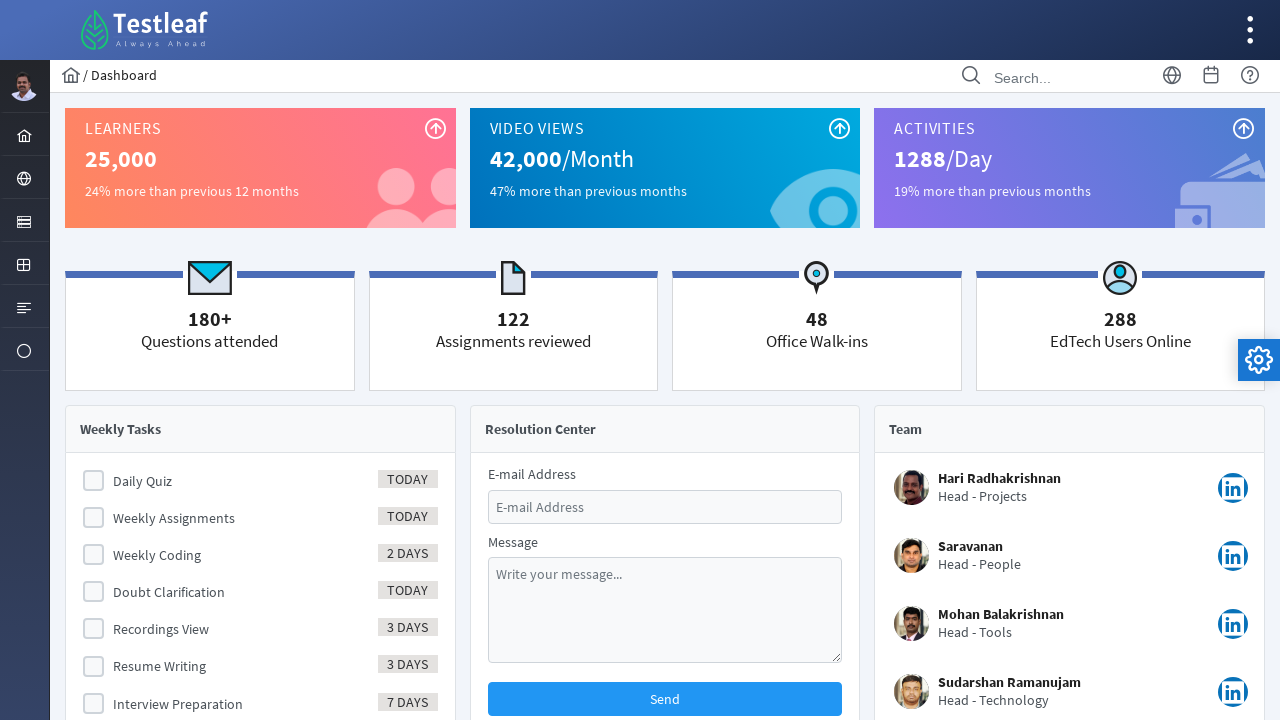

Child window loaded successfully
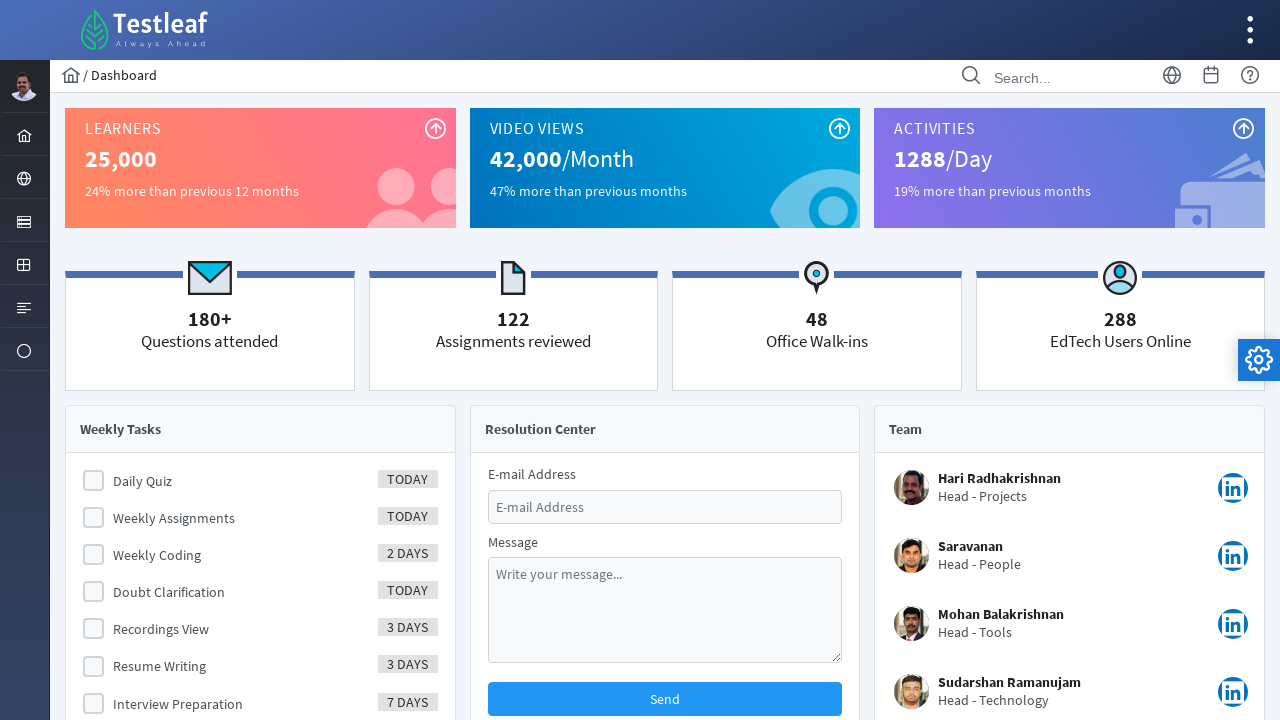

Closed child window
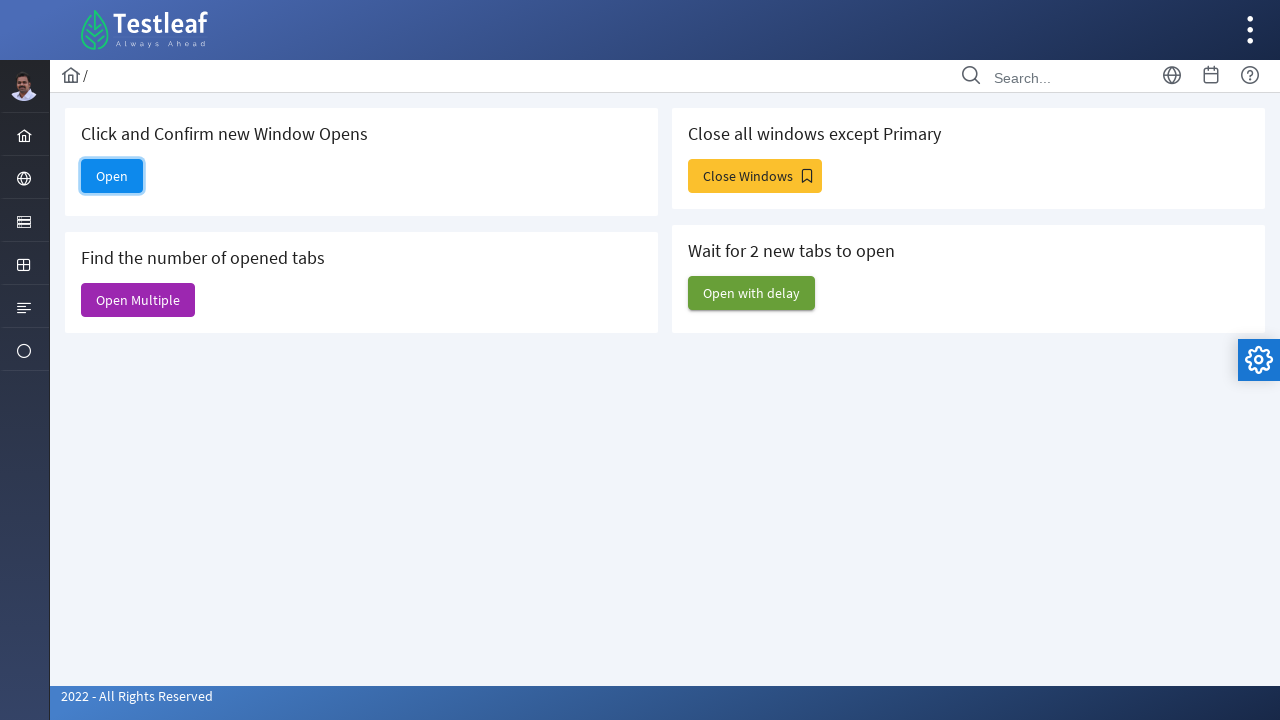

Parent window is ready after closing child window
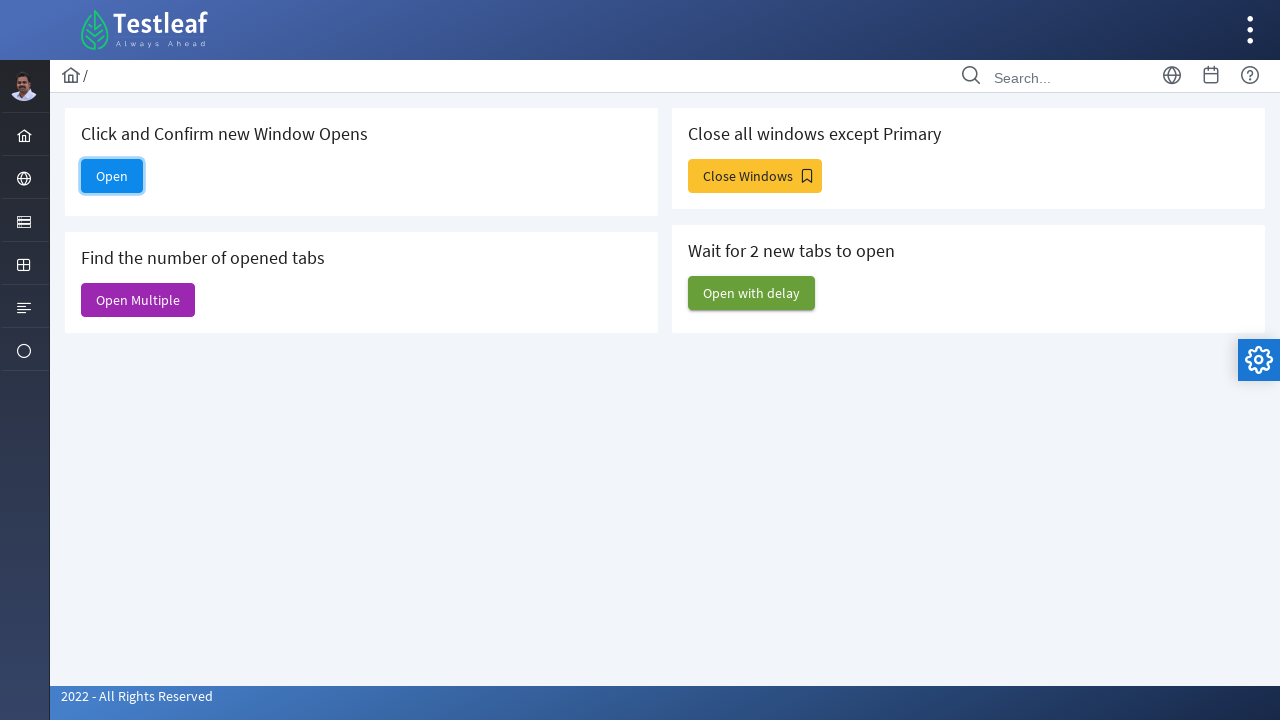

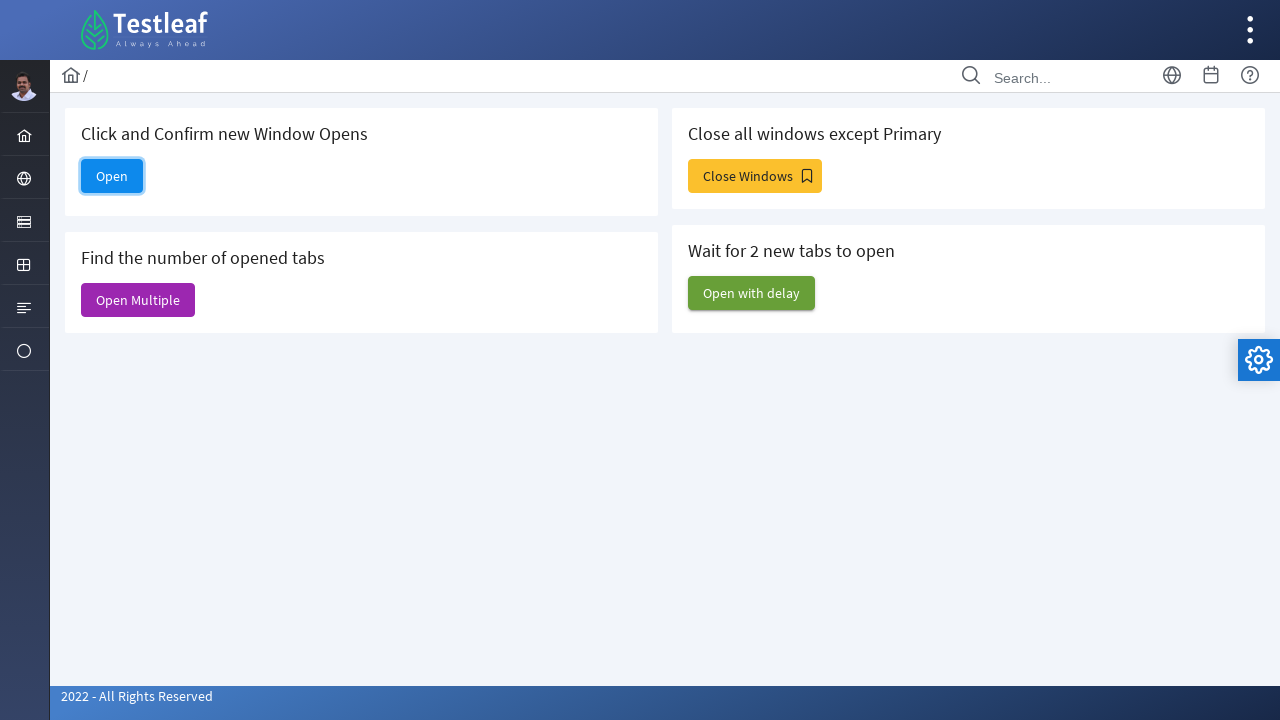